Tests drag and drop functionality by dragging element A to element B position

Starting URL: https://the-internet.herokuapp.com/drag_and_drop

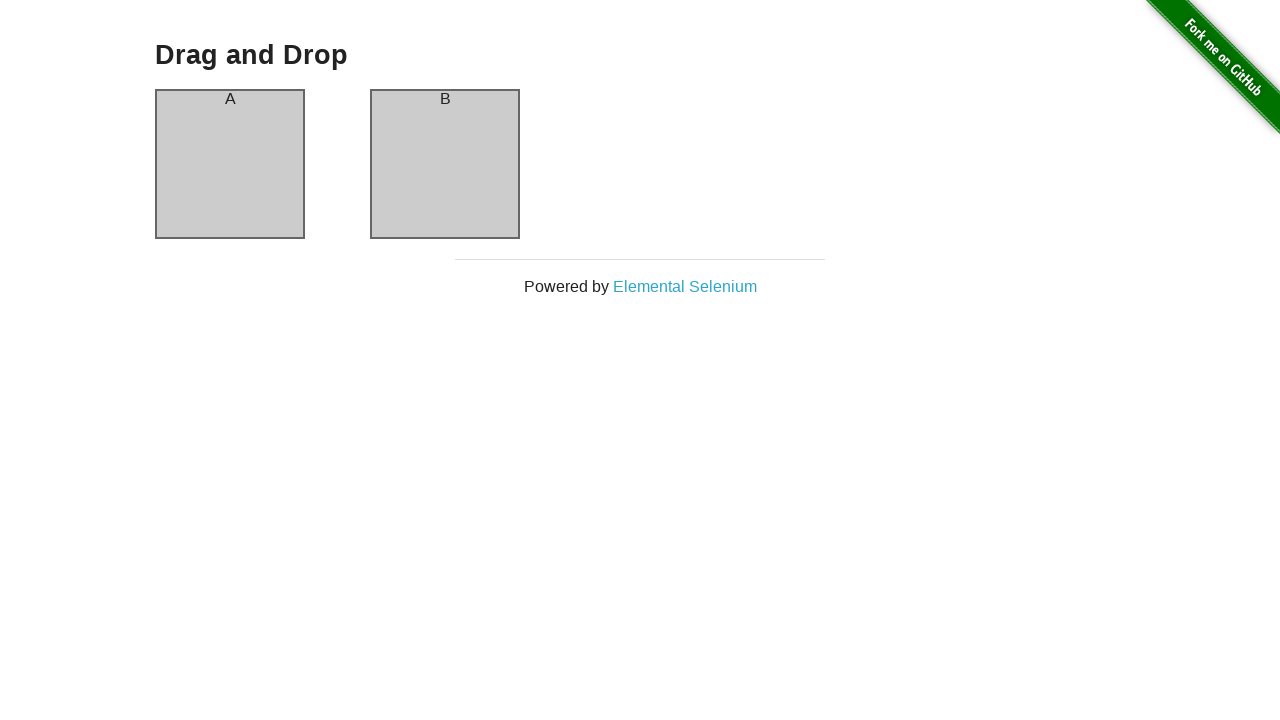

Located source element (column-a) for drag and drop
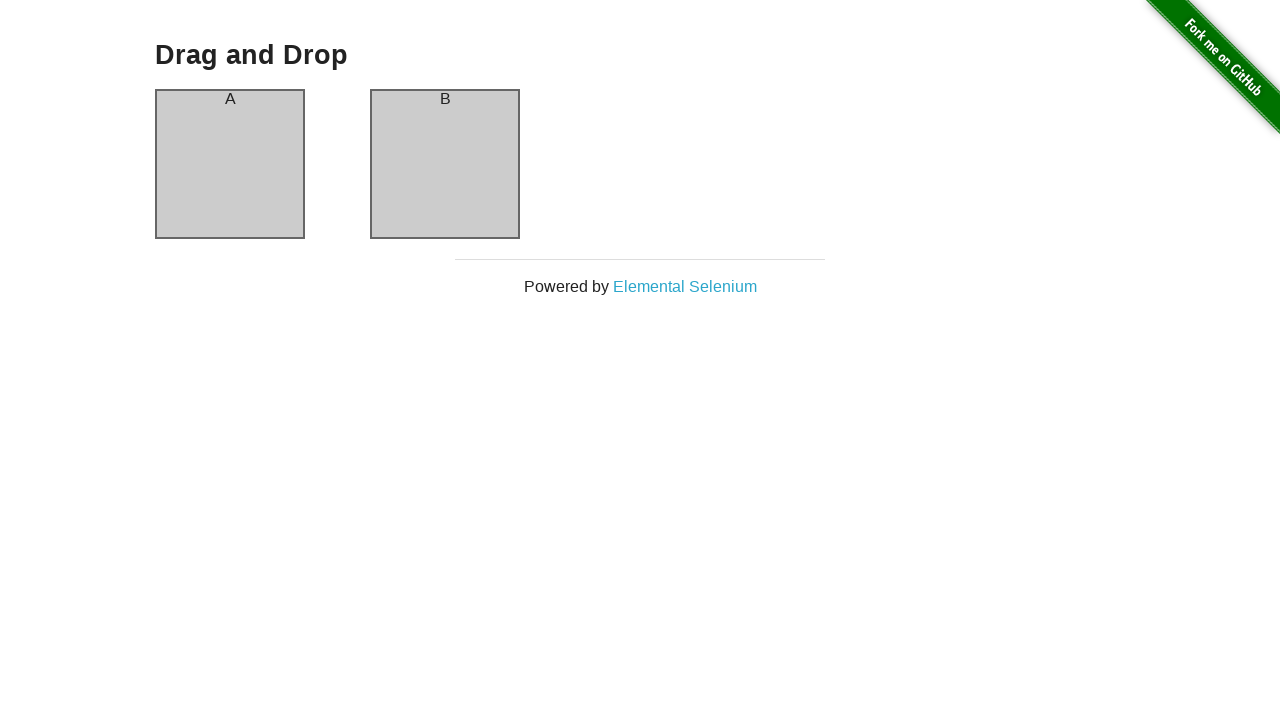

Located target element (column-b) for drag and drop
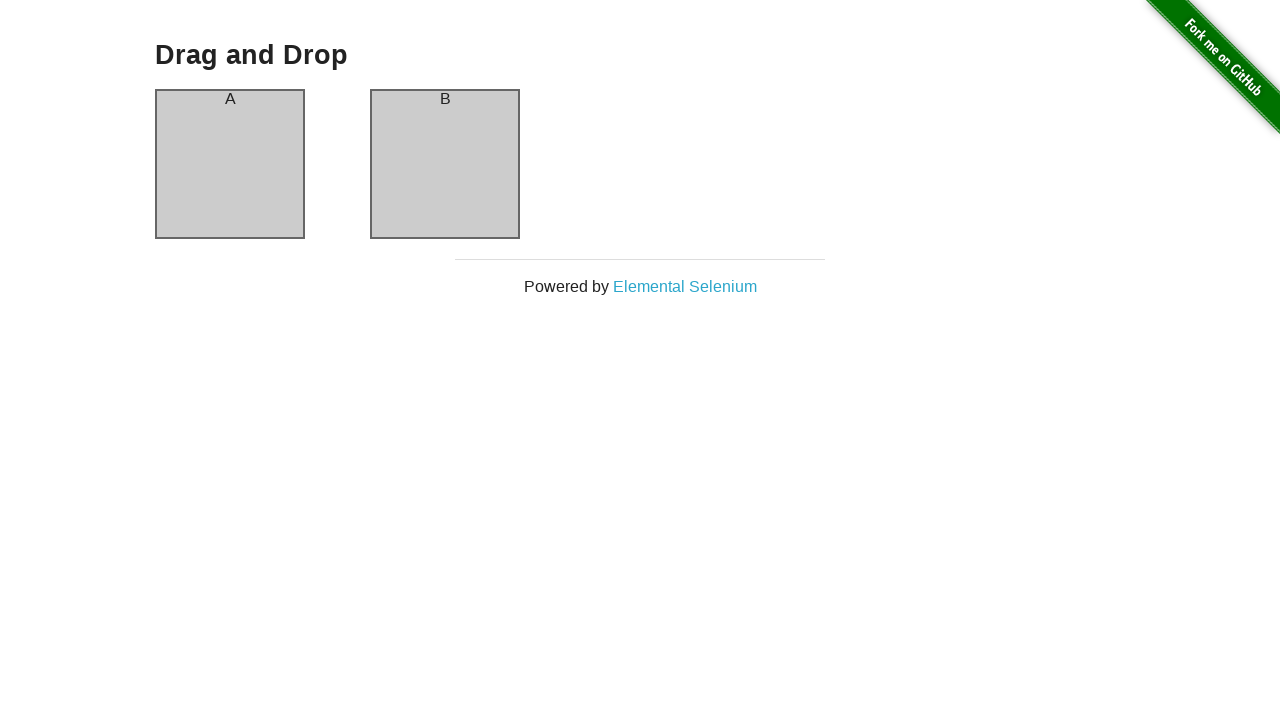

Dragged element A to element B position at (445, 164)
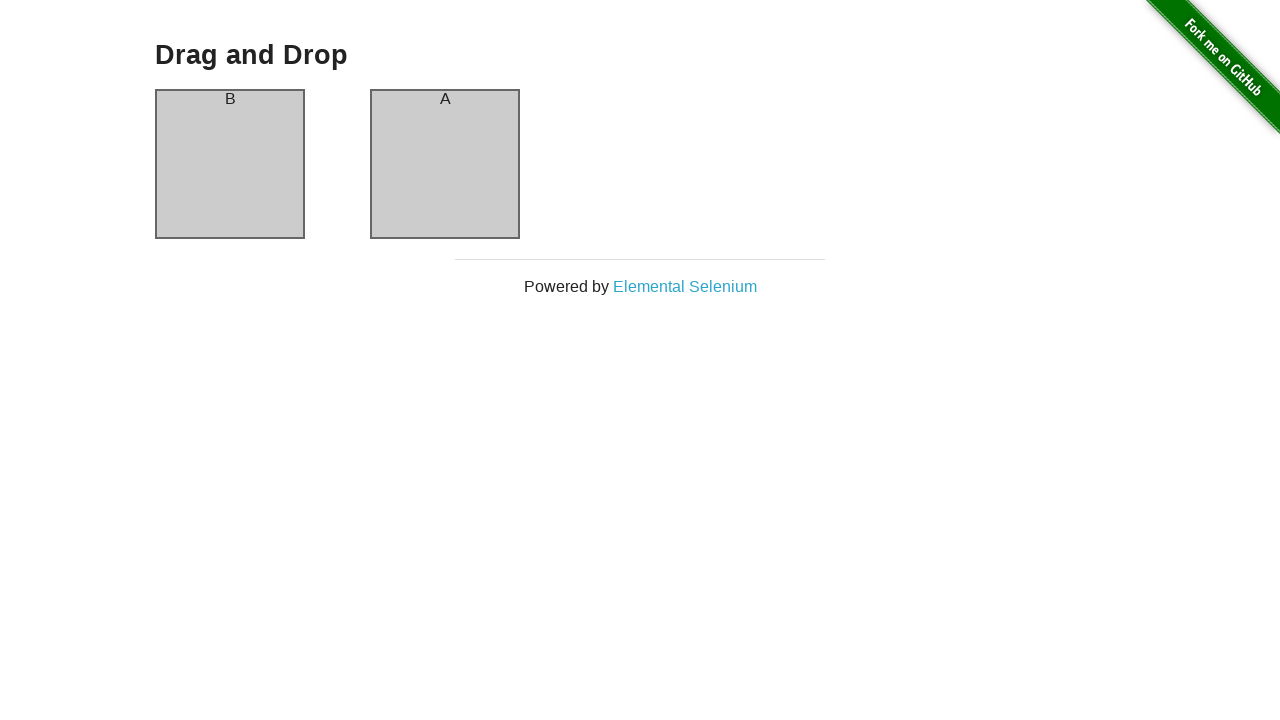

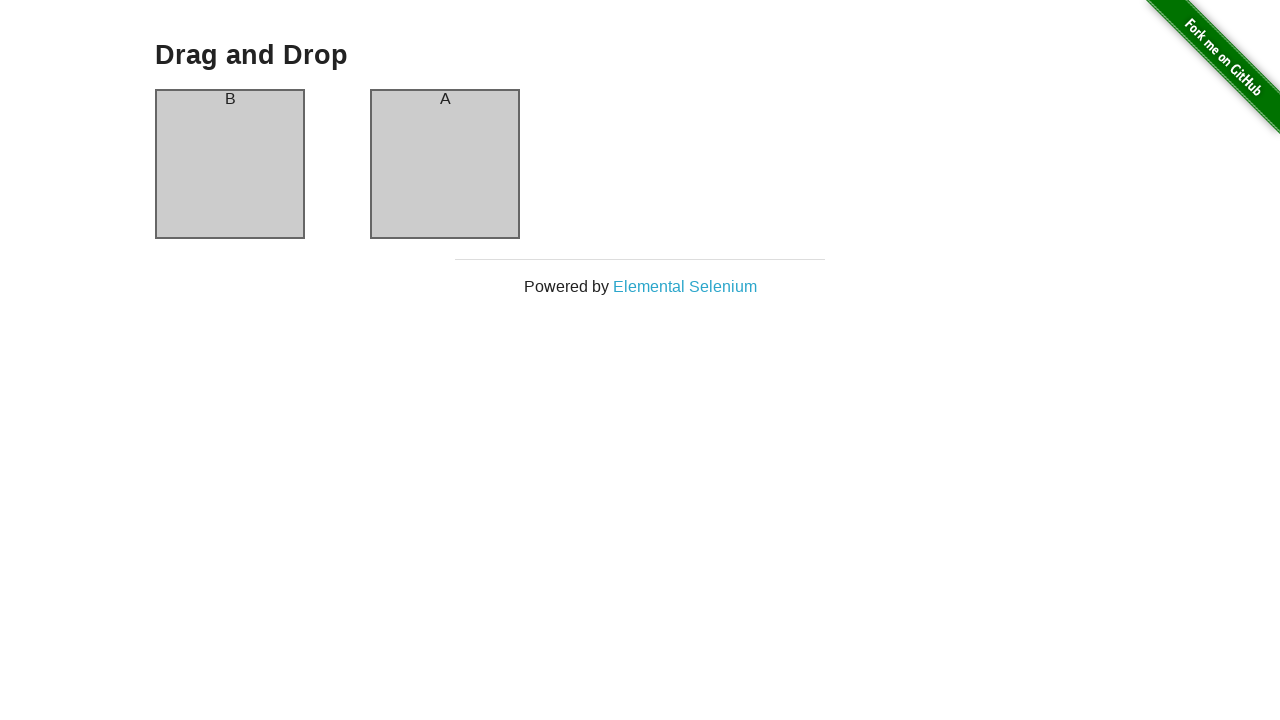